Tests dropdown selection by selecting Option 1 using value attribute

Starting URL: https://testcenter.techproeducation.com/index.php?page=dropdown

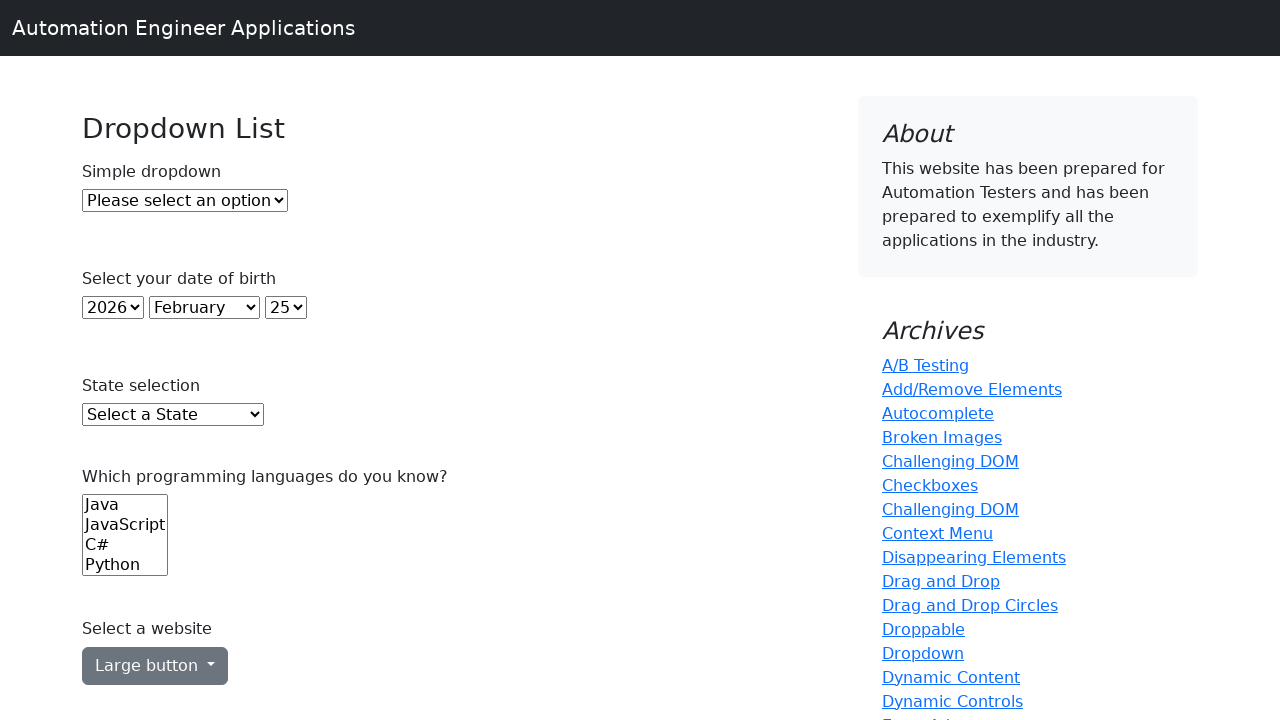

Navigated to dropdown test page
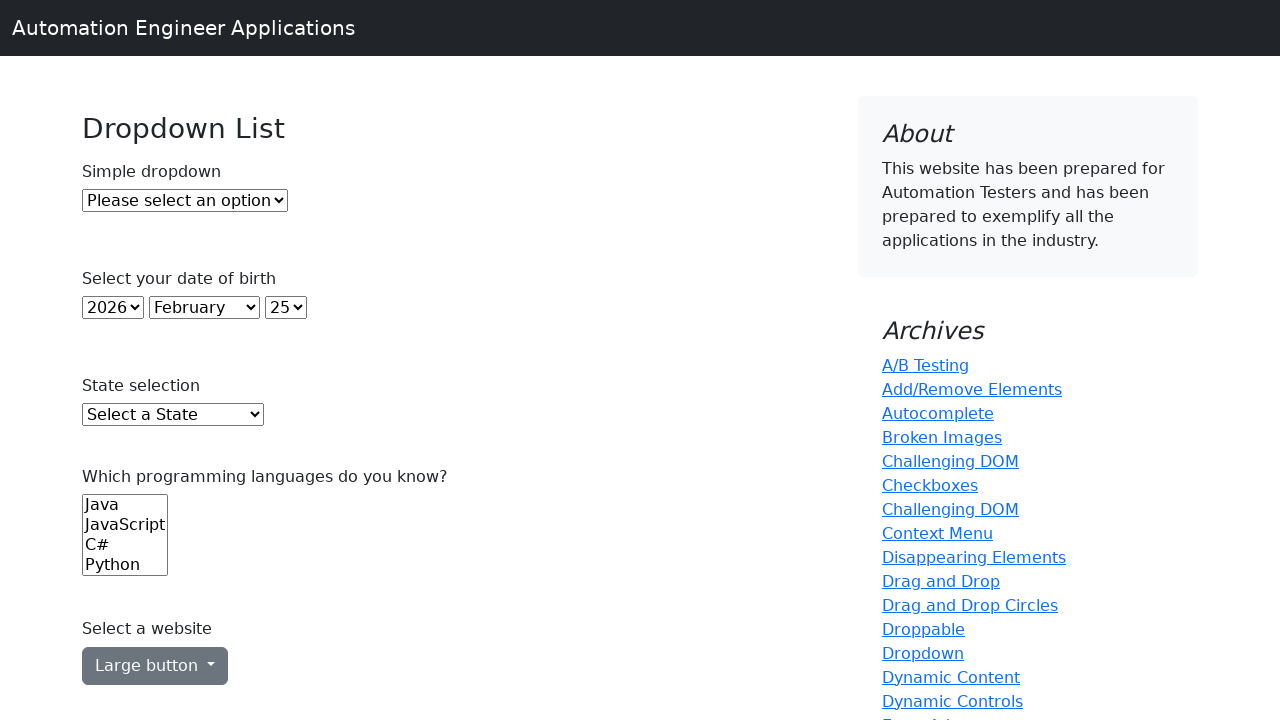

Located dropdown element with id 'dropdown'
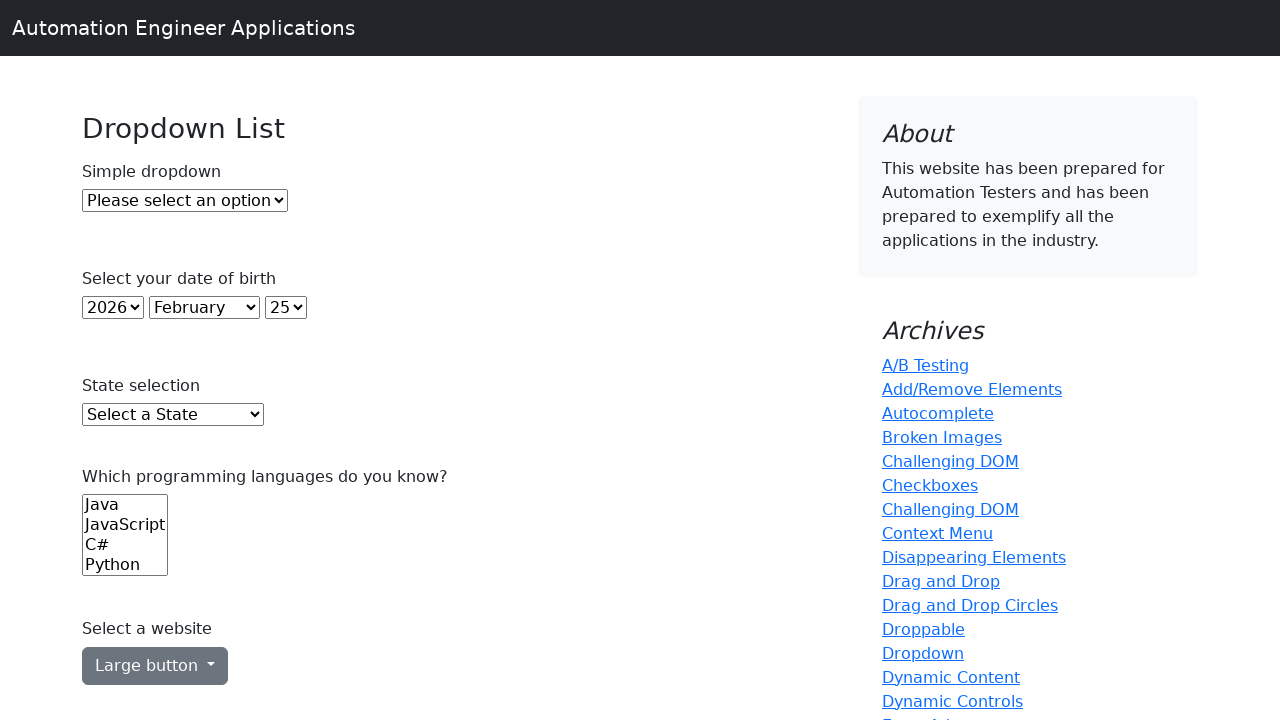

Selected Option 1 from dropdown using value attribute on #dropdown
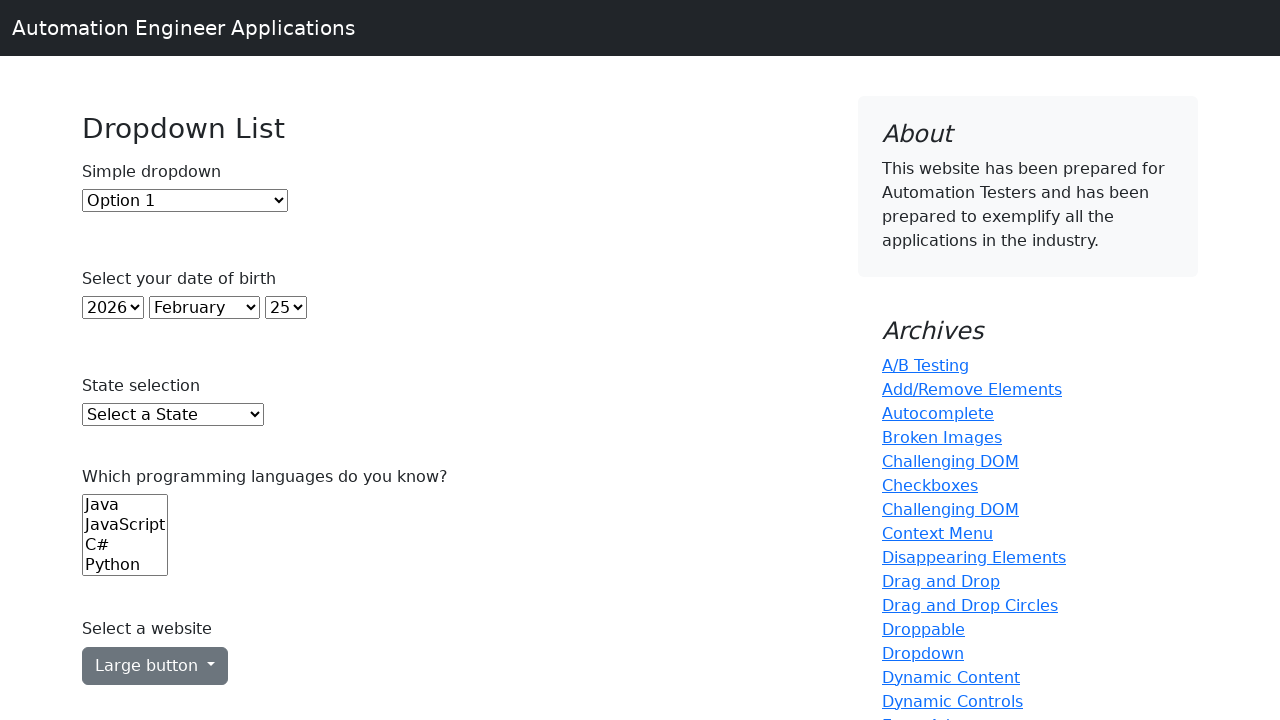

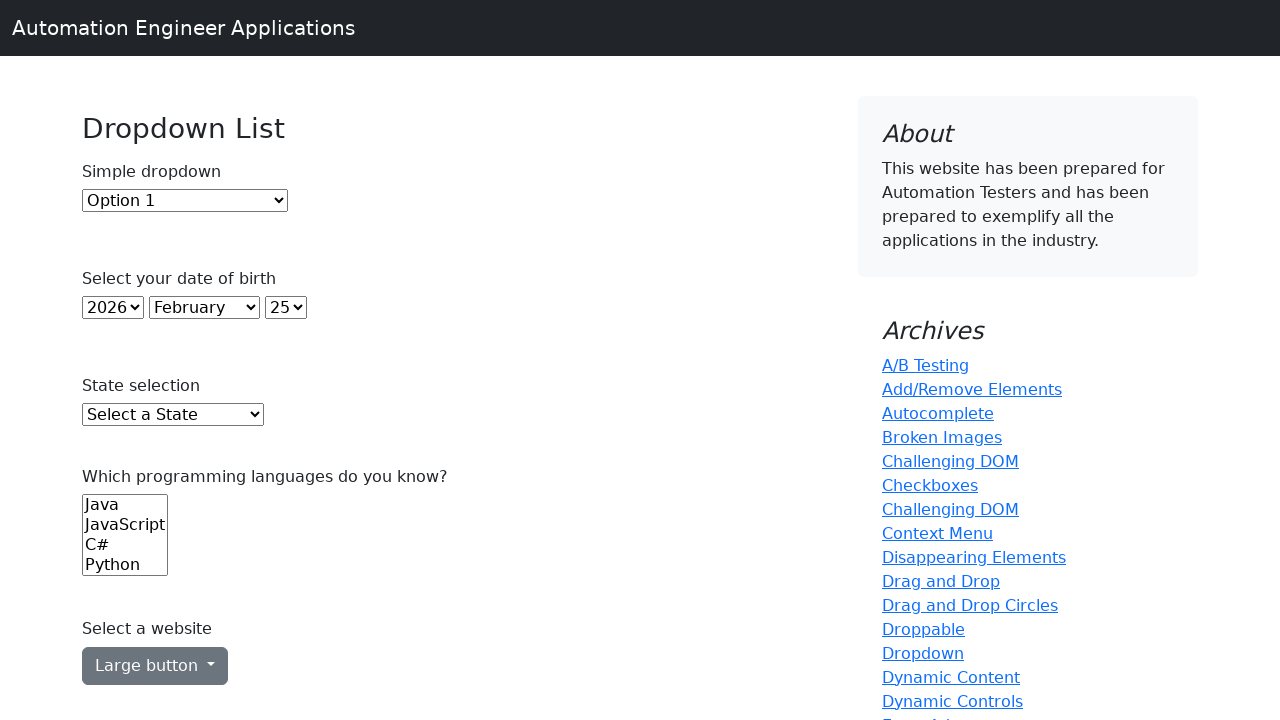